Tests drag and drop functionality by dragging a football element to two different drop zones and verifying the drop was successful by checking for "Dropped!" text.

Starting URL: https://training-support.net/webelements/drag-drop

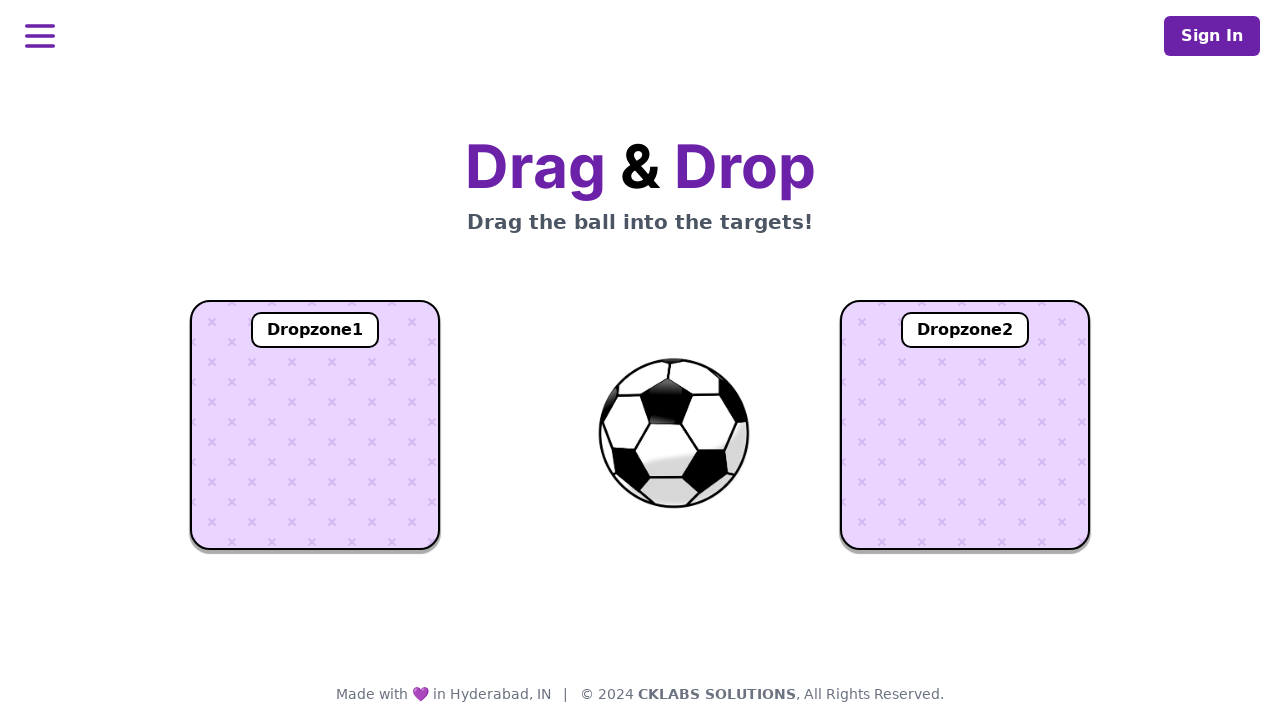

Waited for football element to load
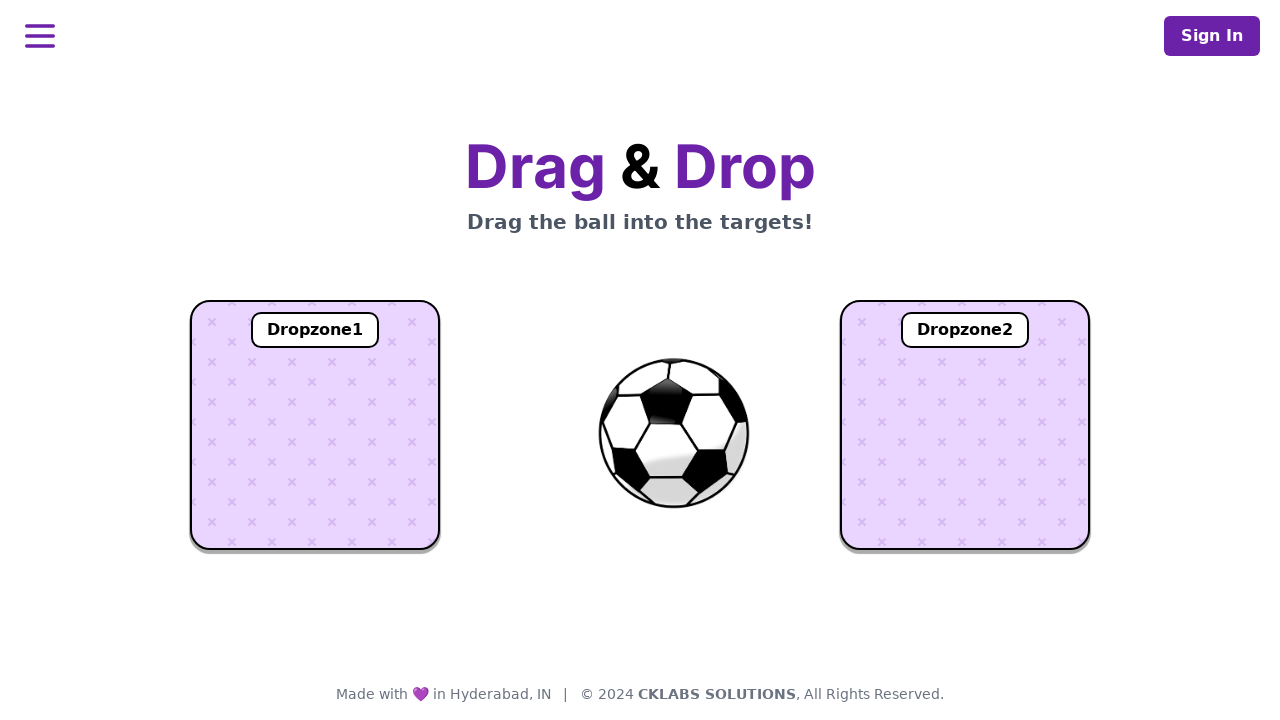

Located football element
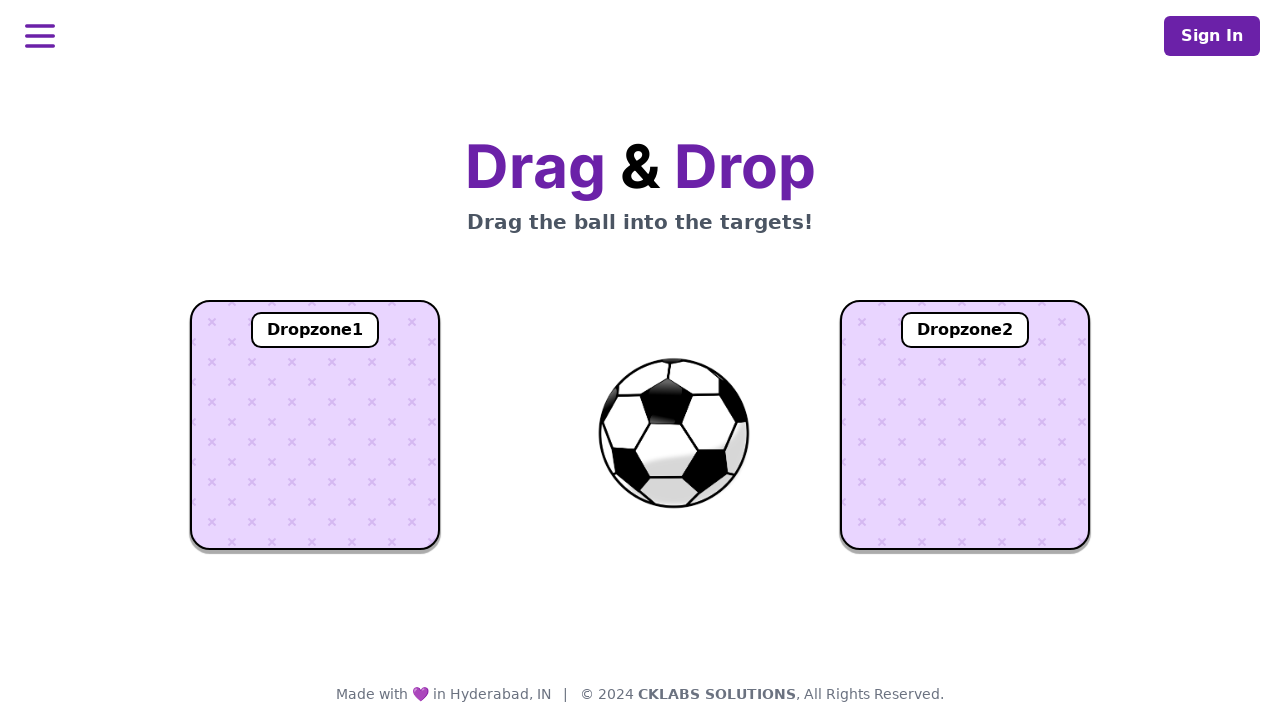

Located first drop zone
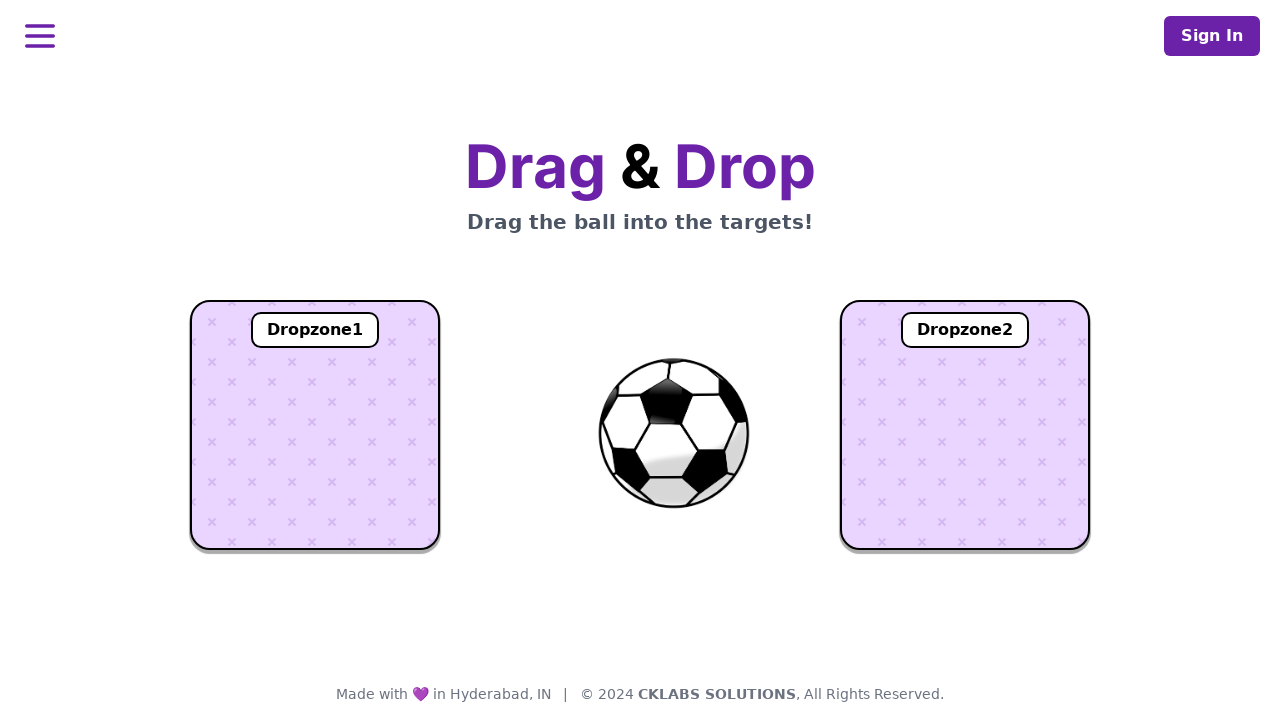

Located second drop zone
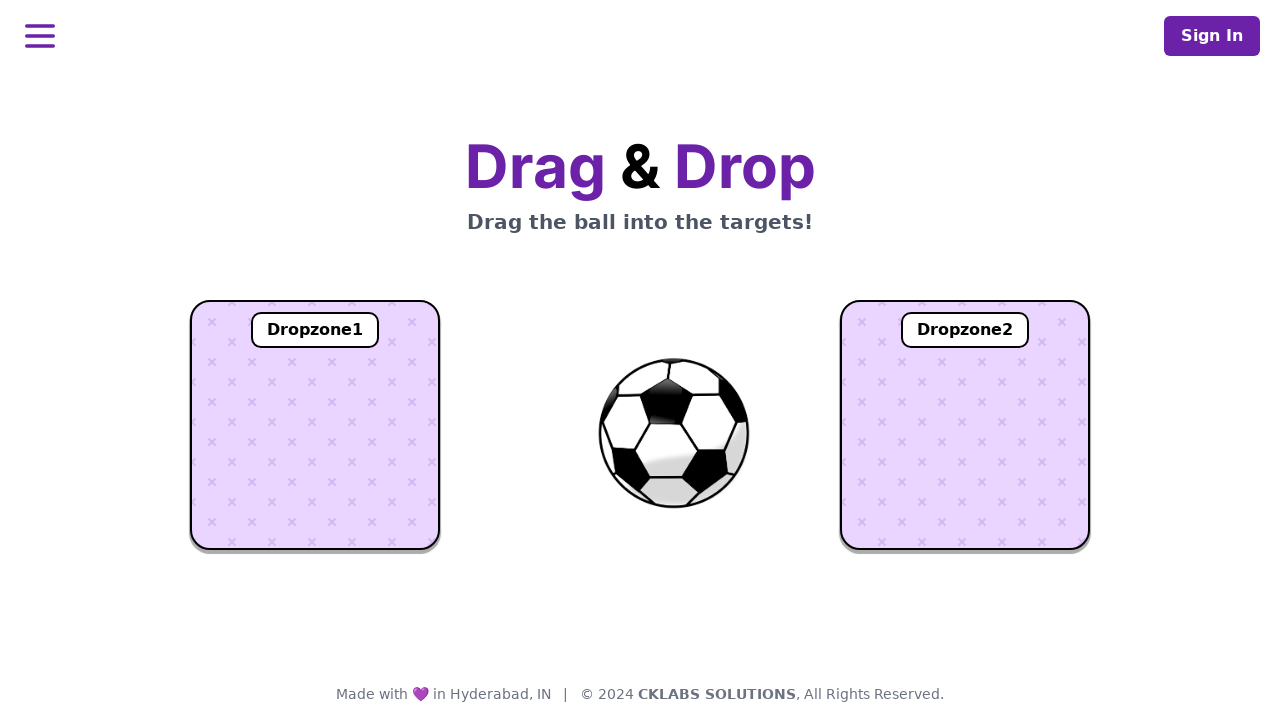

Dragged football to first drop zone at (315, 425)
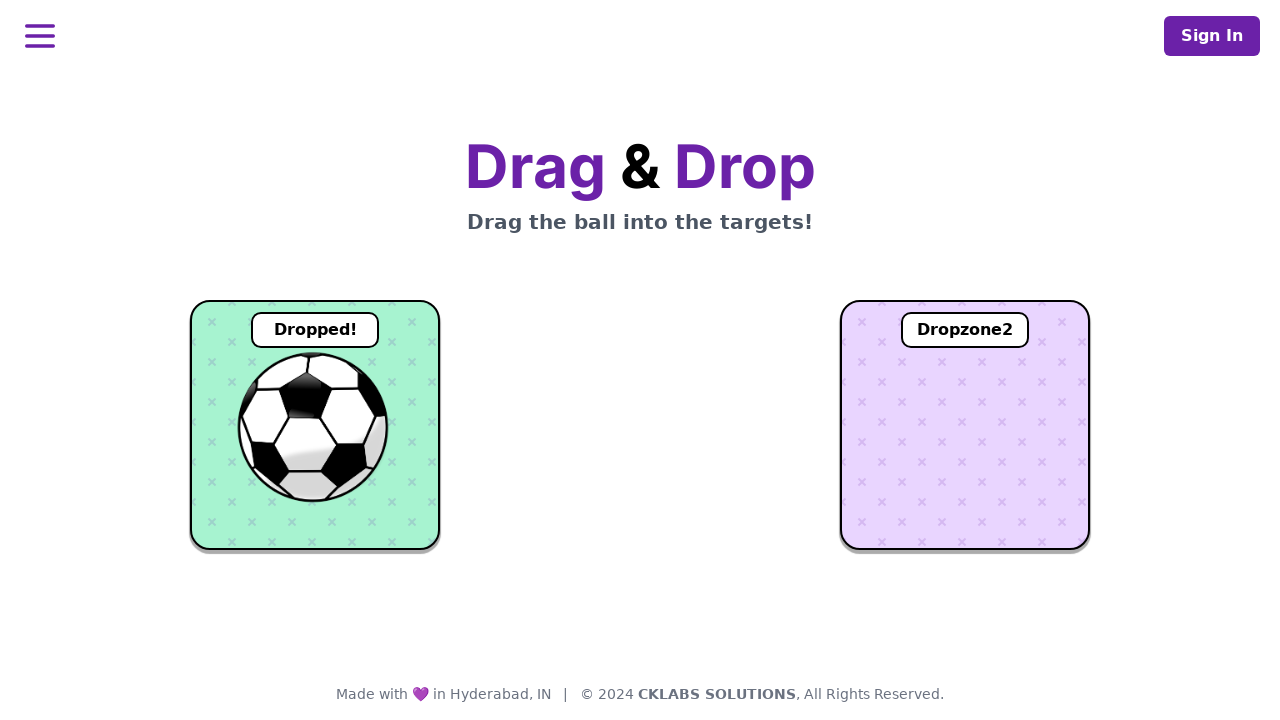

Verified 'Dropped!' text appeared in first drop zone
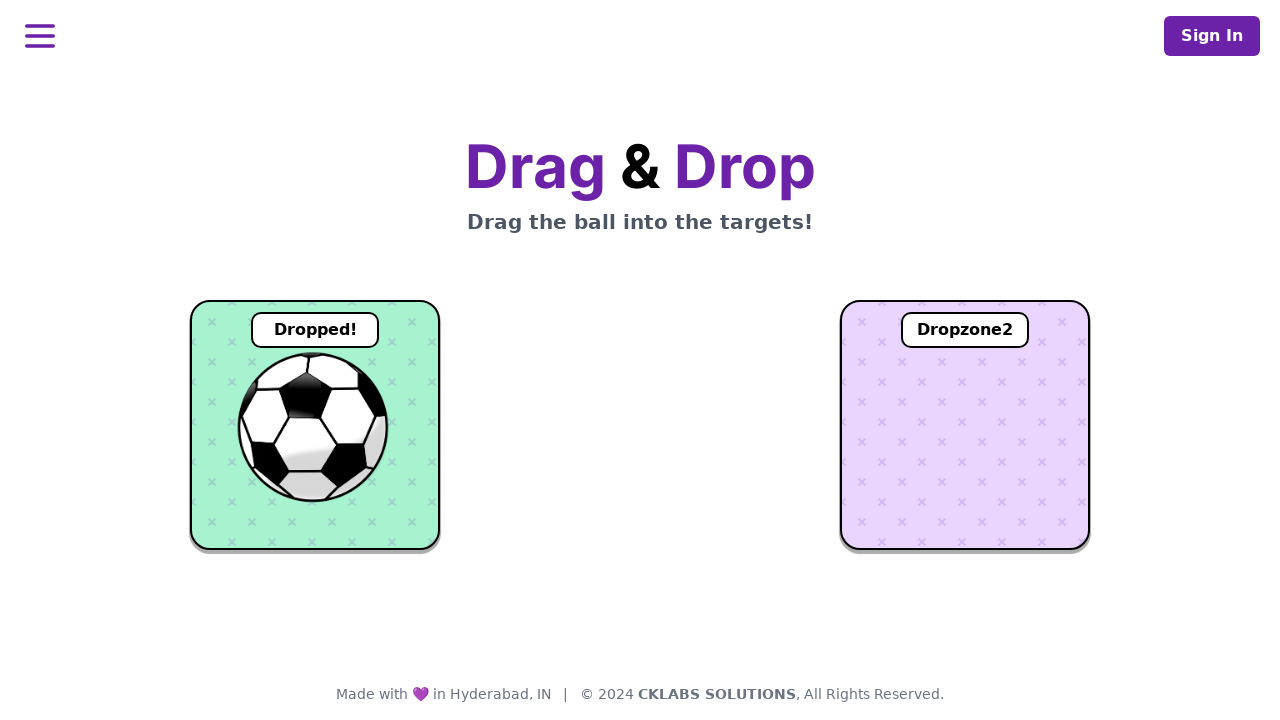

Dragged football to second drop zone at (965, 425)
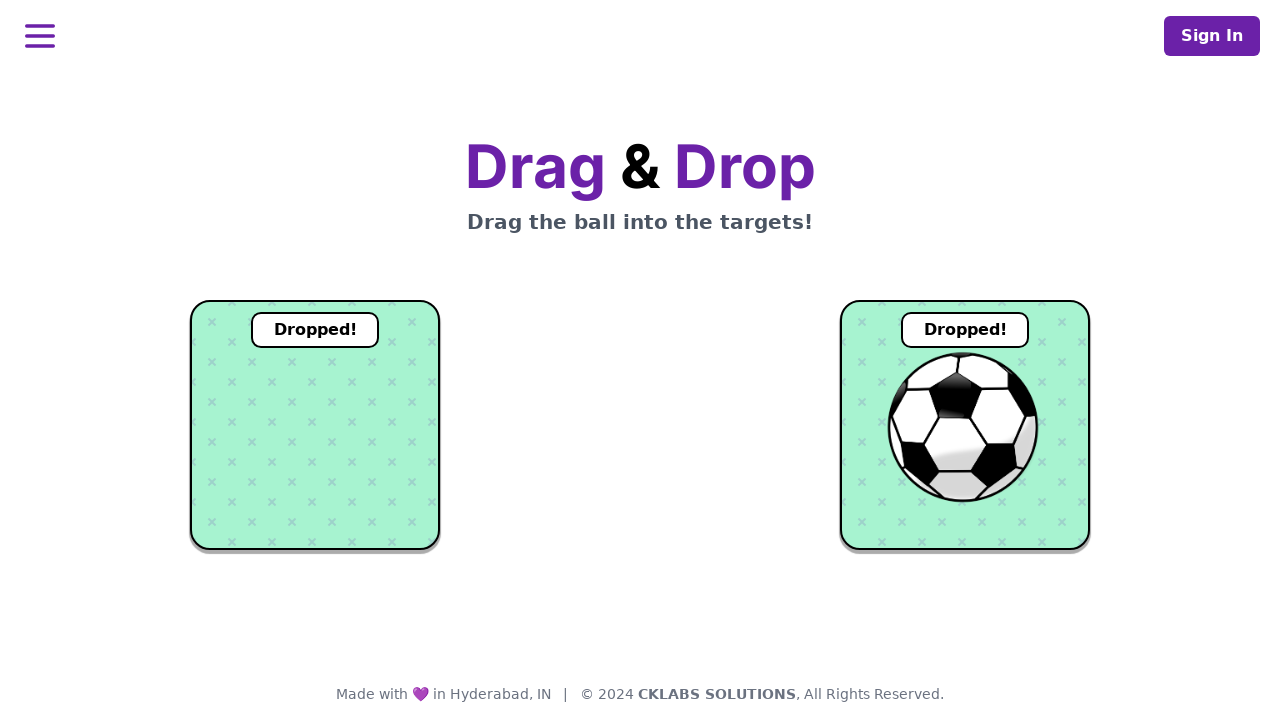

Verified 'Dropped!' text appeared in second drop zone
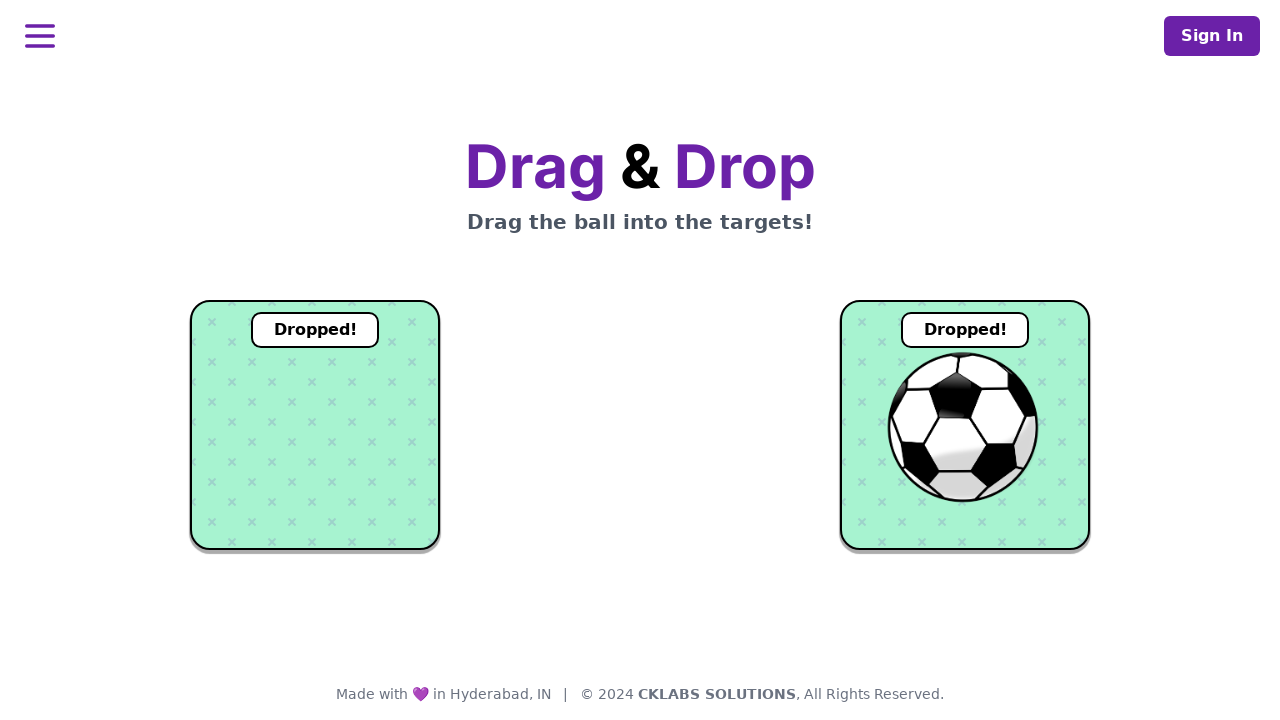

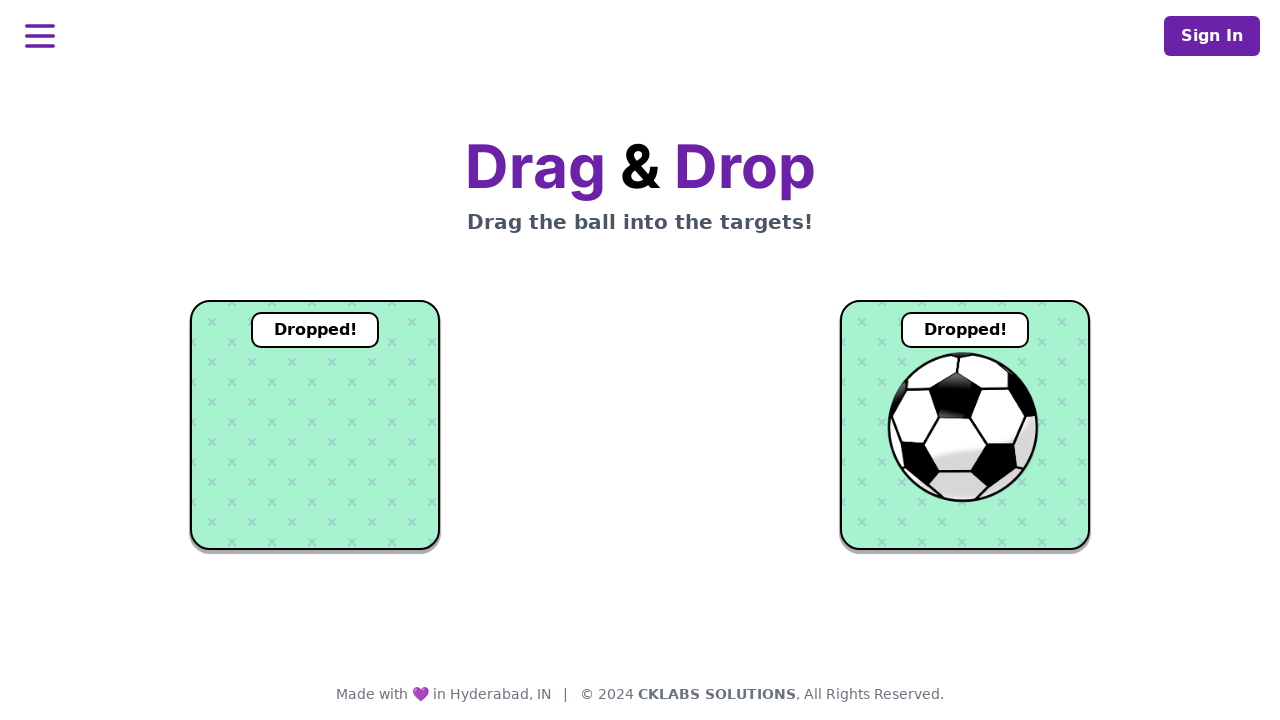